Tests iframe interaction by switching between single and nested frames, filling text inputs in each frame context

Starting URL: http://demo.automationtesting.in/Frames.html

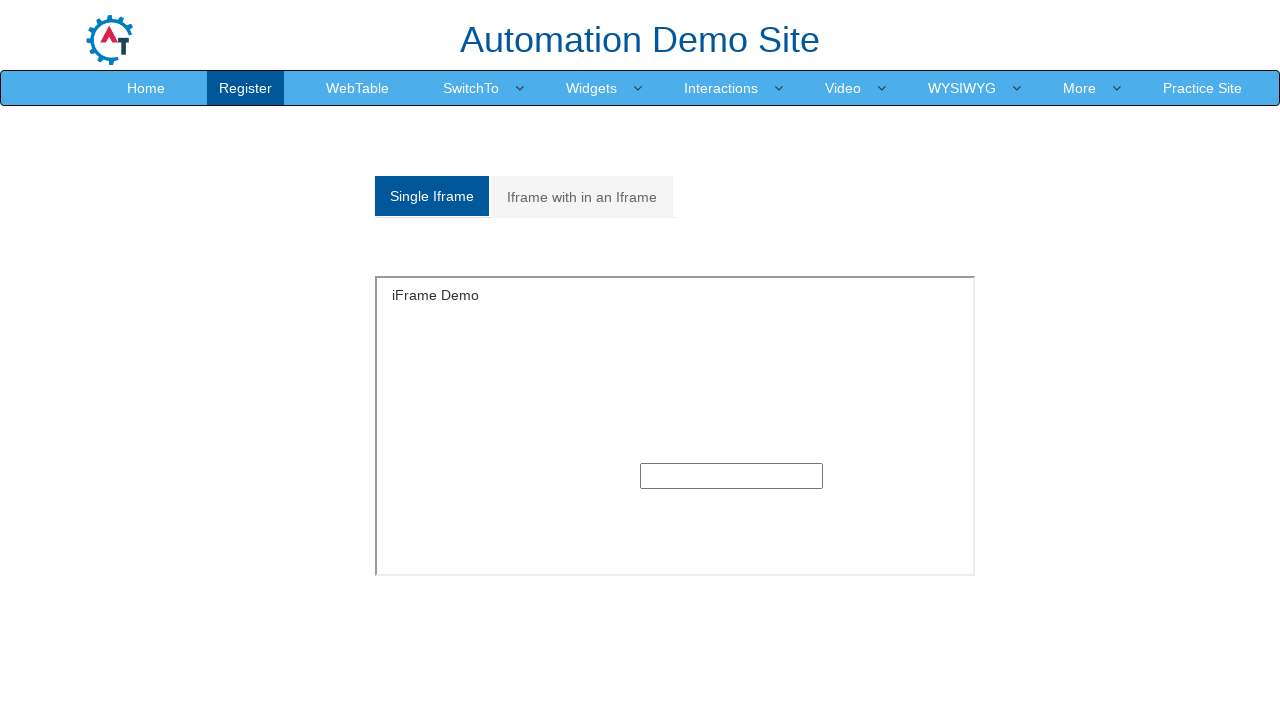

Filled text input in single frame with 'Mahadev' on #singleframe >> internal:control=enter-frame >> xpath=/html/body/section/div/div
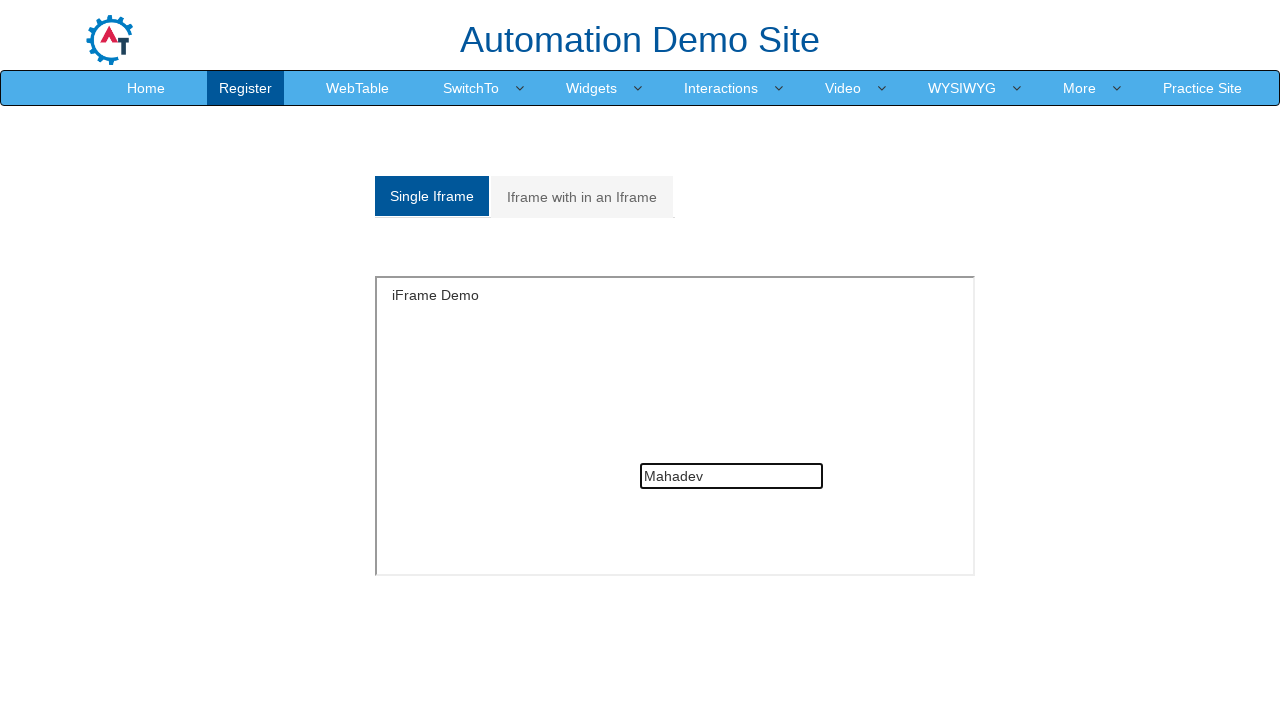

Clicked on nested frame tab at (582, 197) on xpath=/html/body/section/div[1]/div/div/div/div[1]/div/ul/li[2]/a
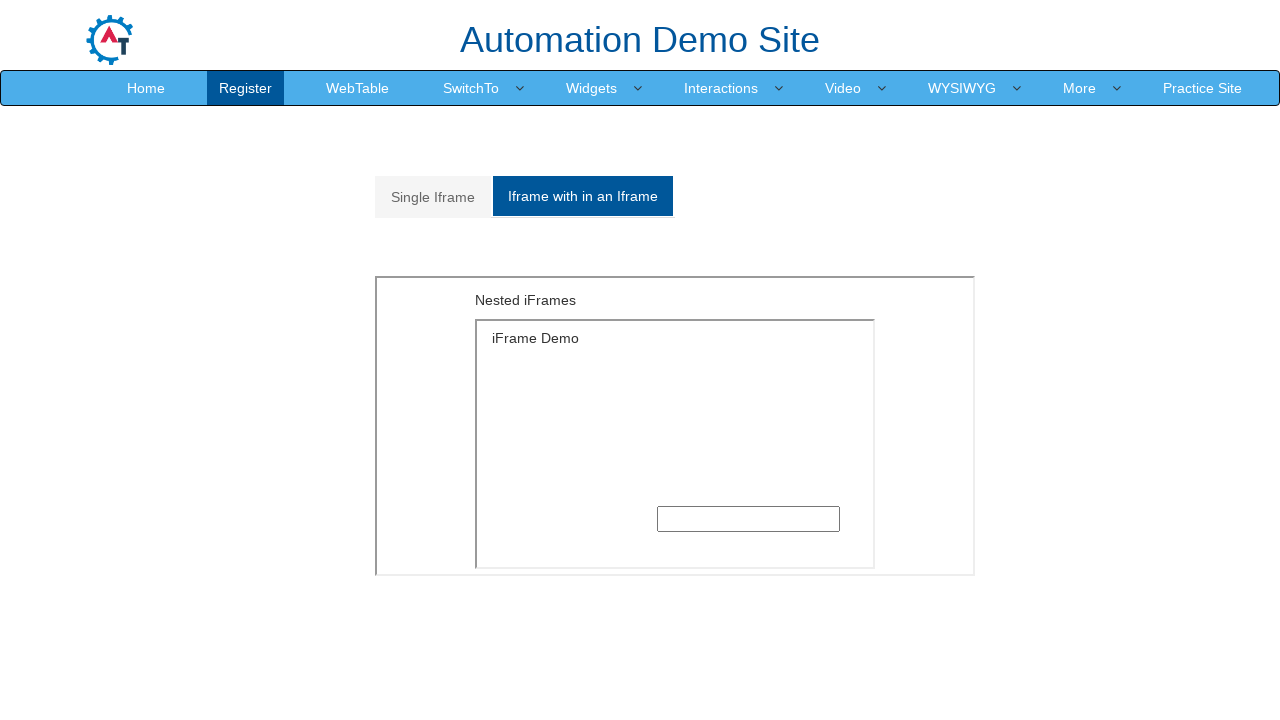

Filled text input in nested frame with 'Vyasa' on xpath=//*[@id='Multiple']/iframe >> internal:control=enter-frame >> iframe >> nt
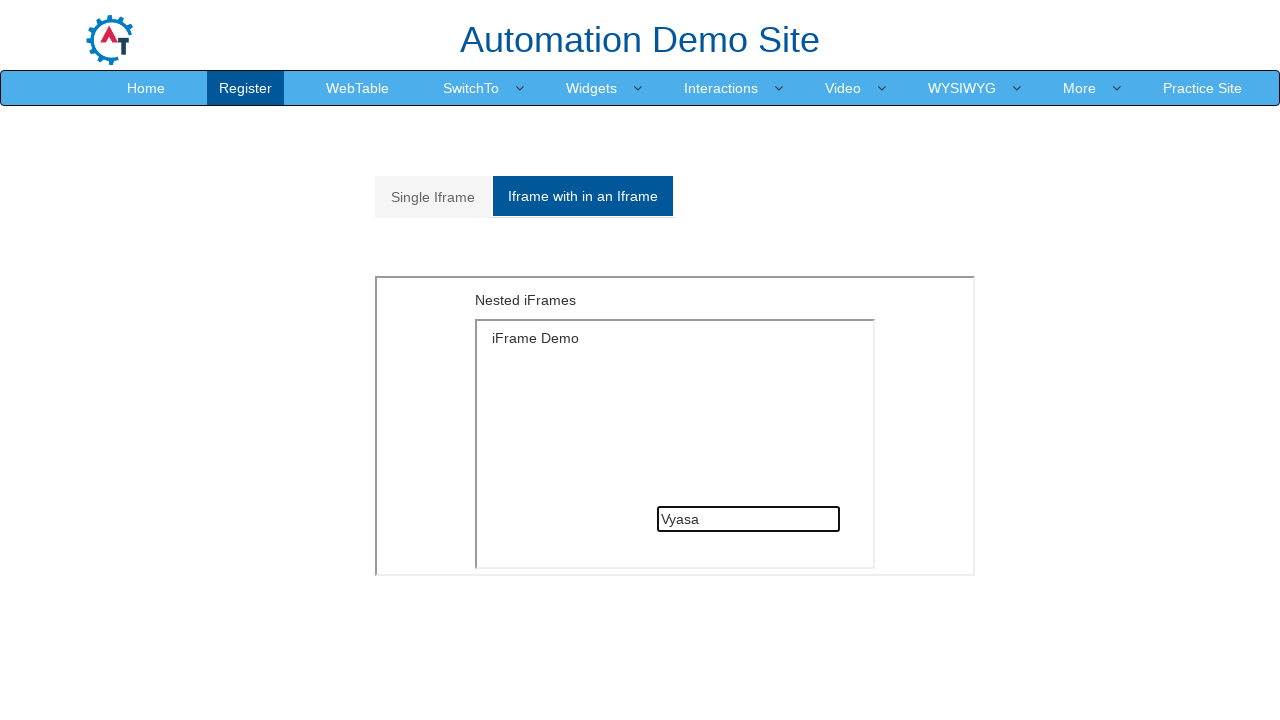

Verified single frame tab is visible in main content
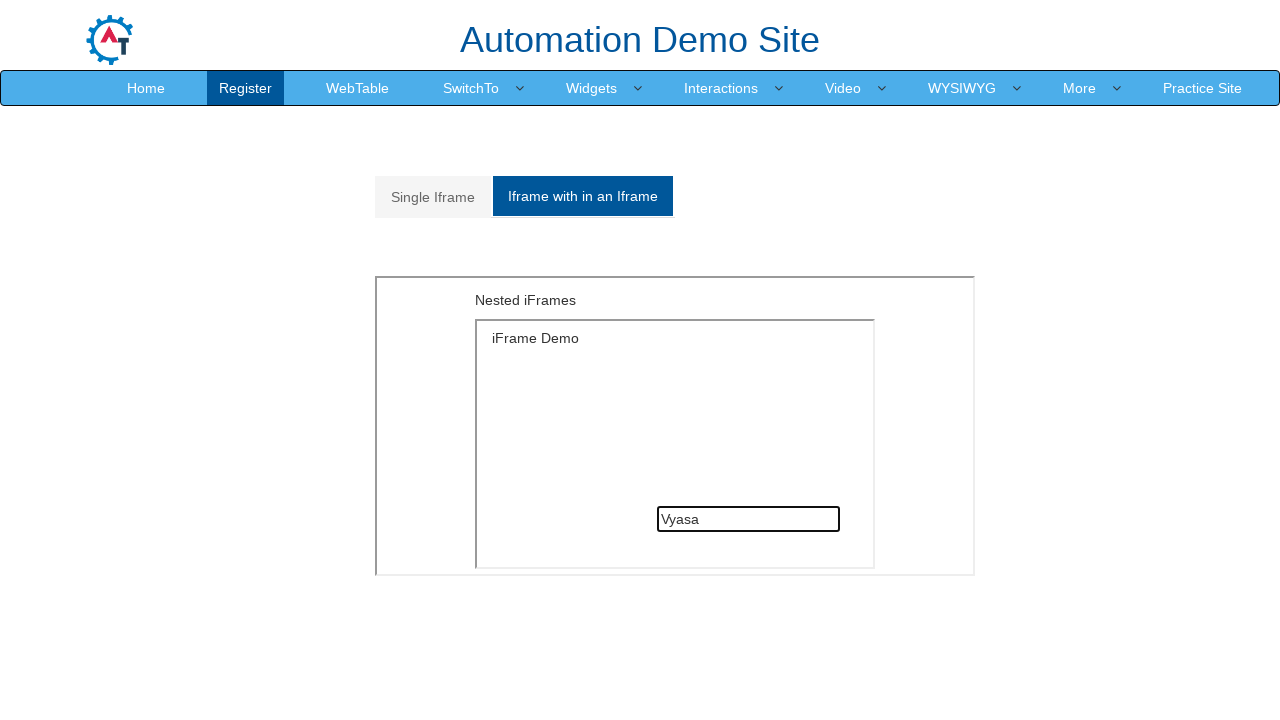

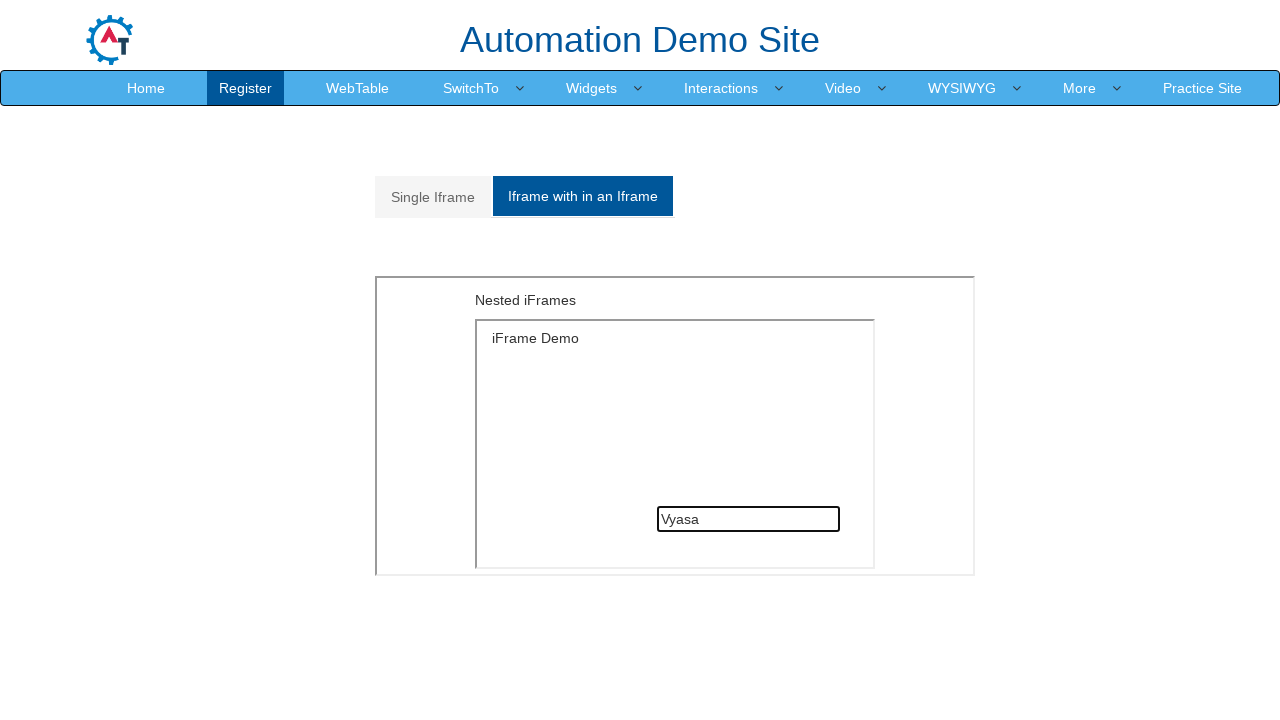